Tests browser back button navigation between filter views

Starting URL: https://demo.playwright.dev/todomvc

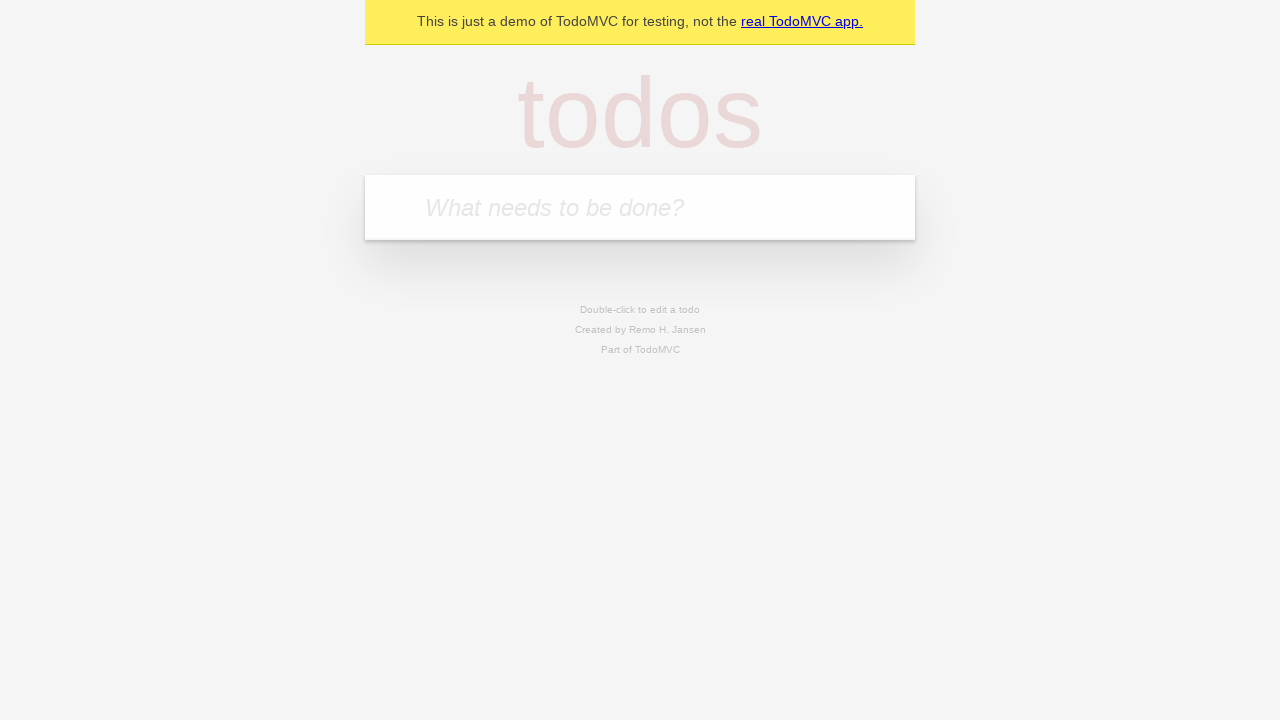

Filled todo input with 'buy some cheese' on internal:attr=[placeholder="What needs to be done?"i]
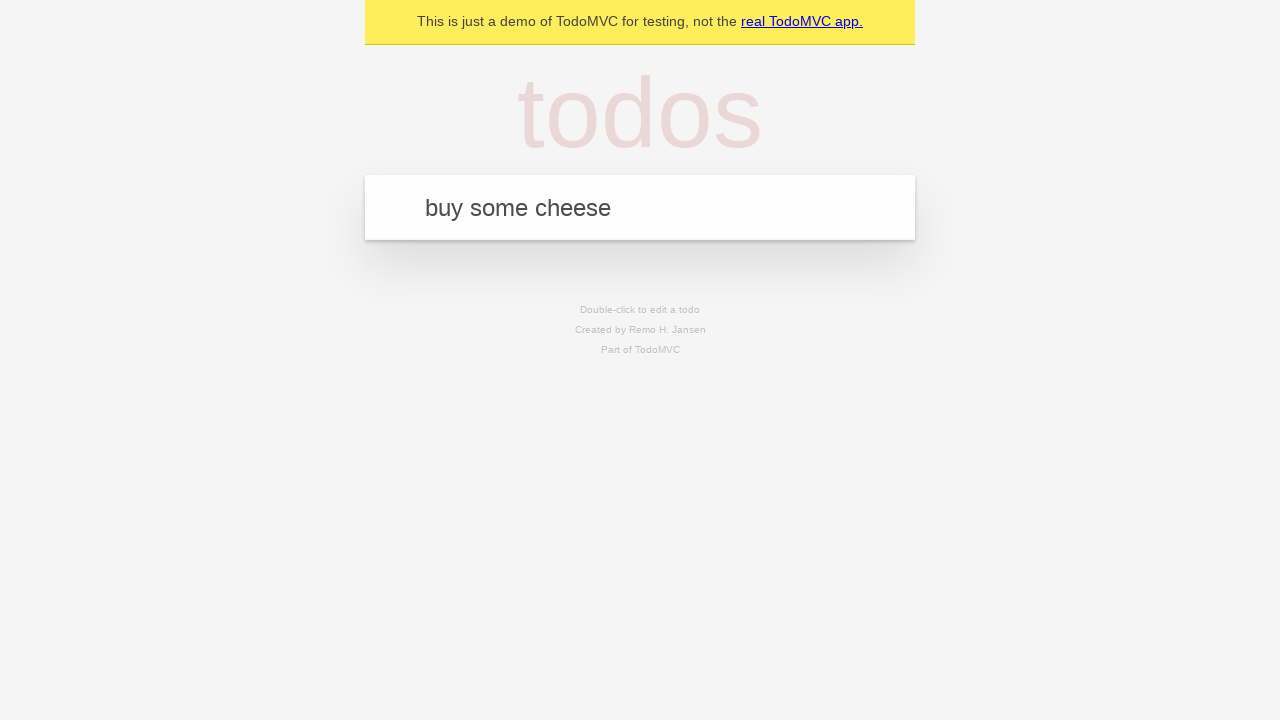

Pressed Enter to create todo 'buy some cheese' on internal:attr=[placeholder="What needs to be done?"i]
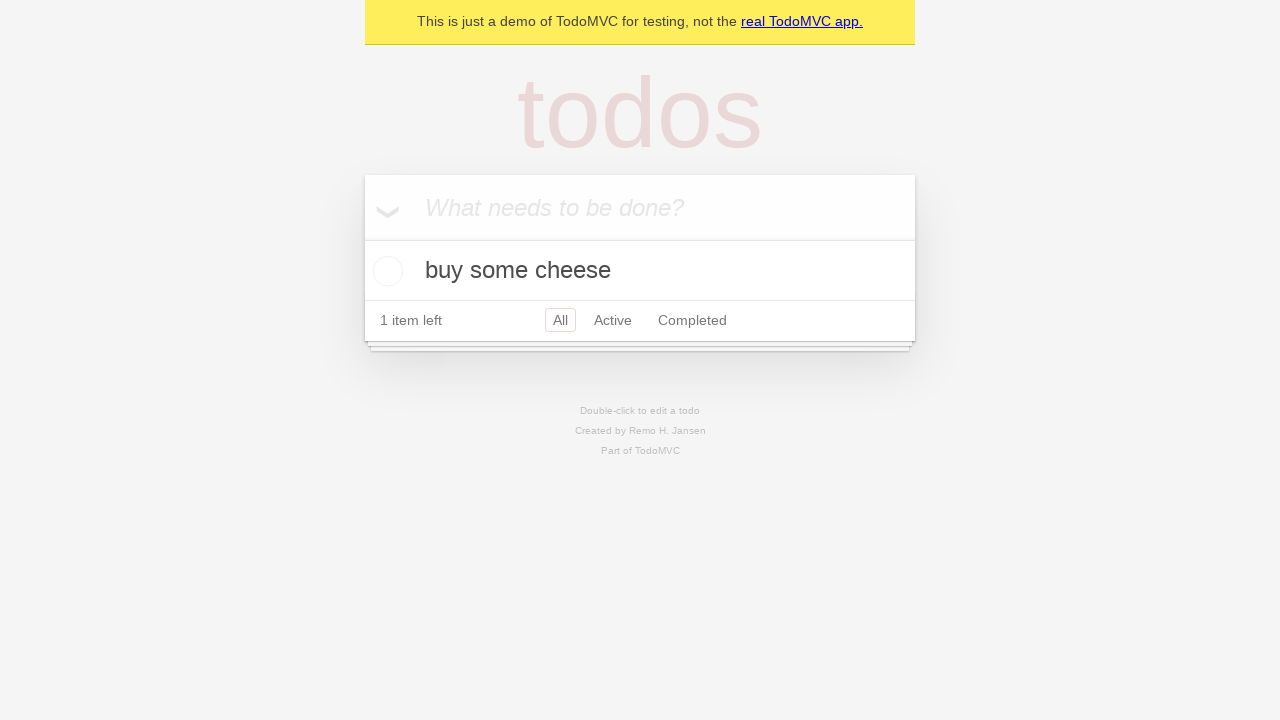

Filled todo input with 'feed the cat' on internal:attr=[placeholder="What needs to be done?"i]
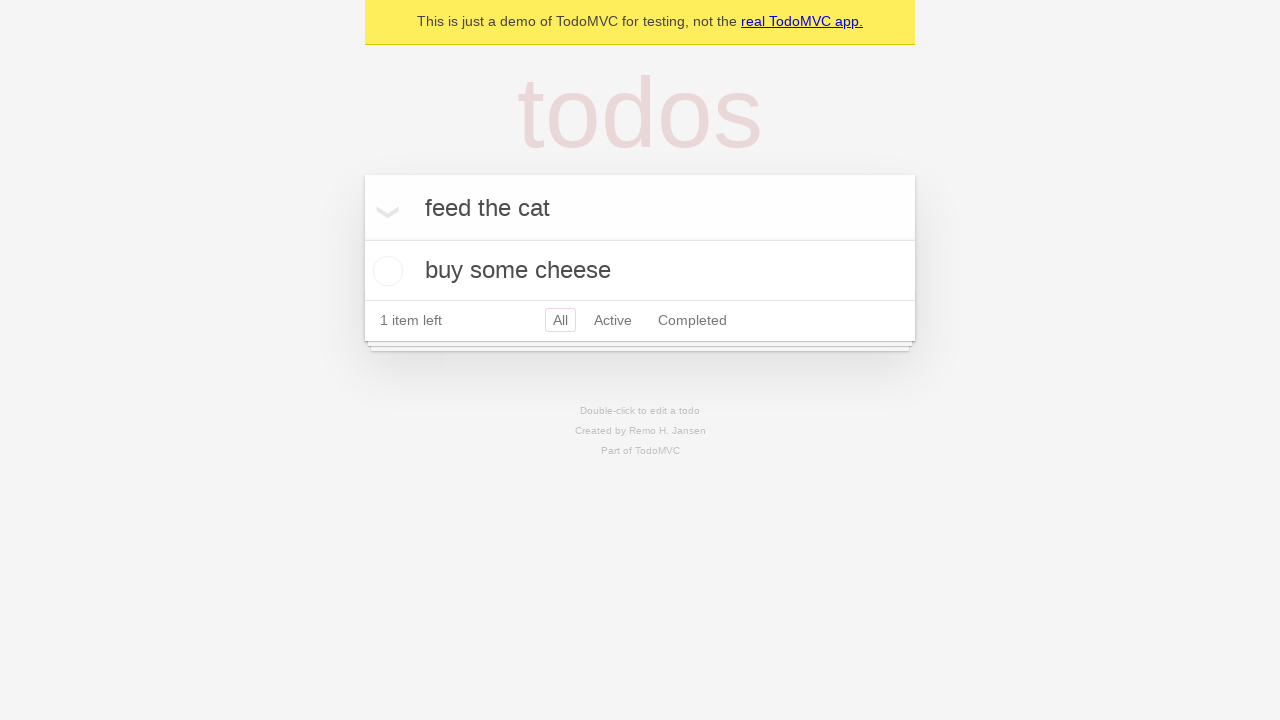

Pressed Enter to create todo 'feed the cat' on internal:attr=[placeholder="What needs to be done?"i]
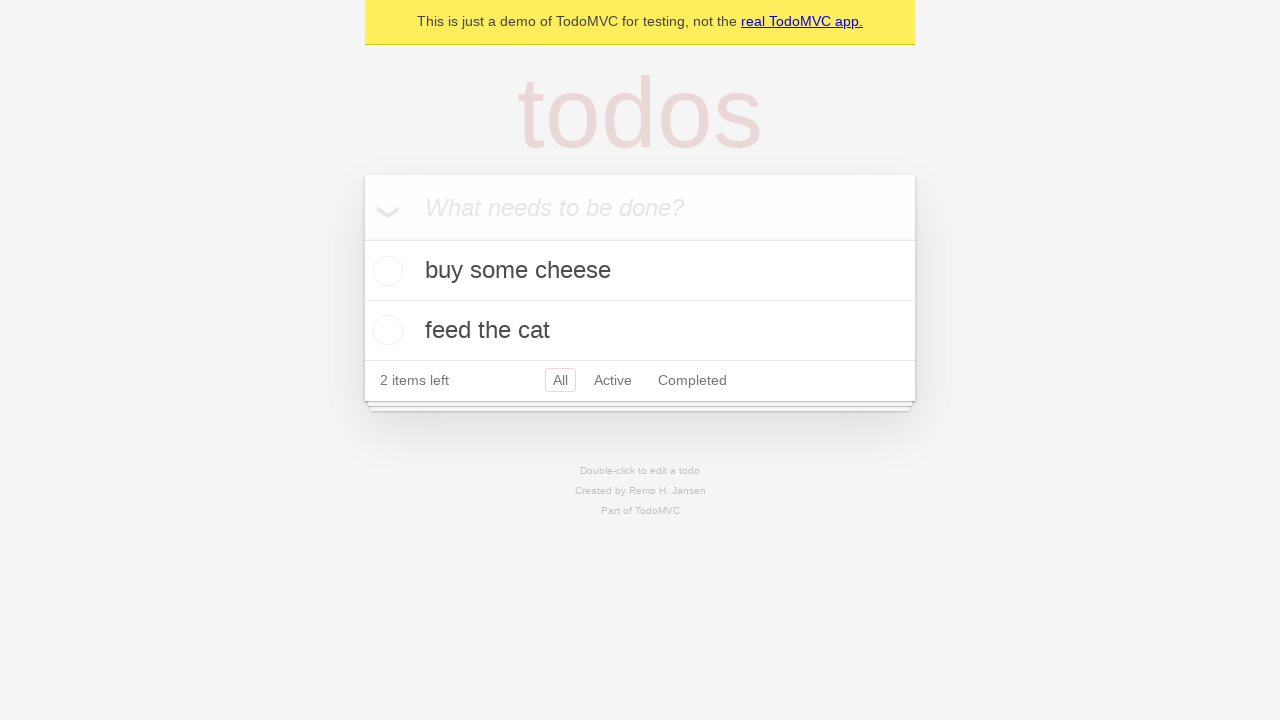

Filled todo input with 'book a doctors appointment' on internal:attr=[placeholder="What needs to be done?"i]
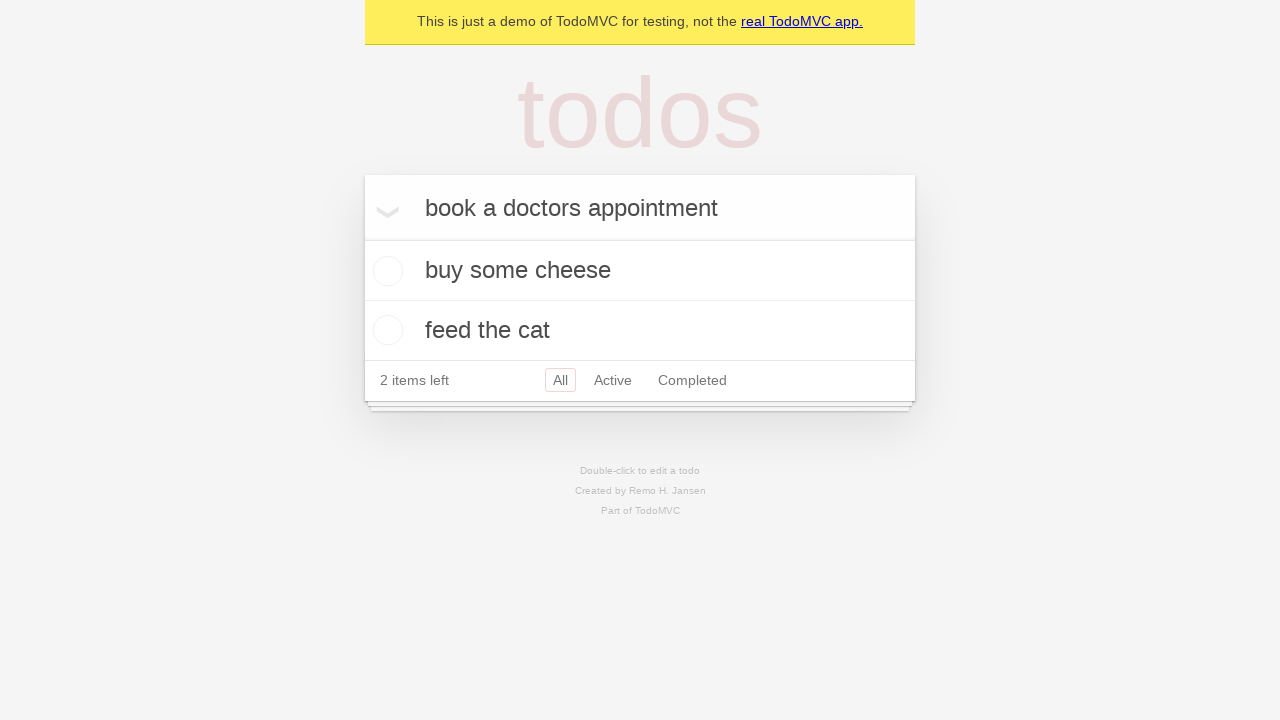

Pressed Enter to create todo 'book a doctors appointment' on internal:attr=[placeholder="What needs to be done?"i]
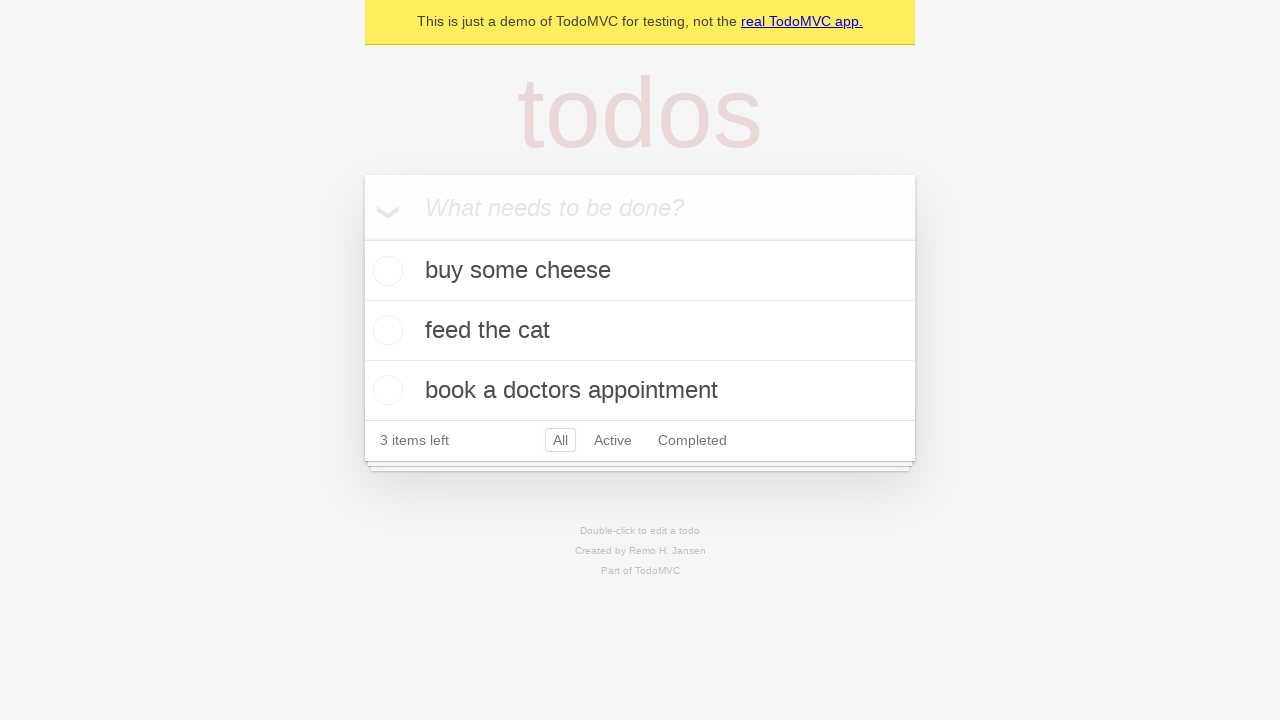

Waited for all 3 todo items to be loaded
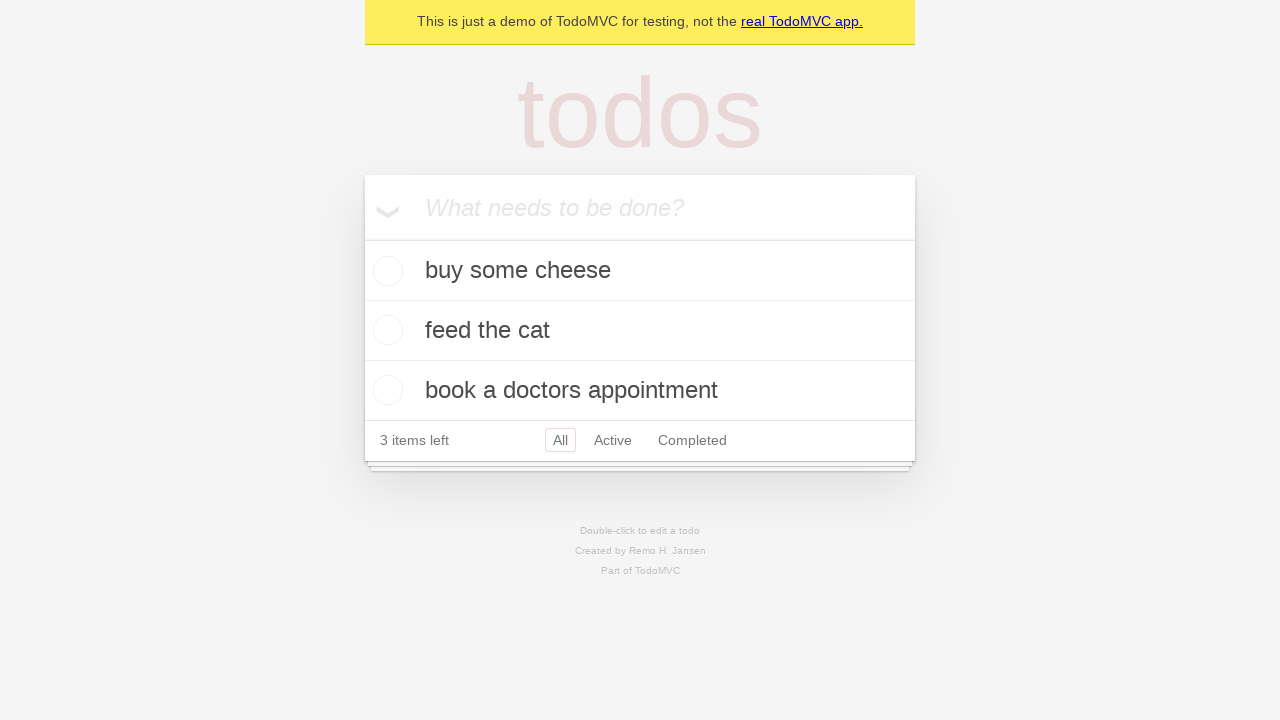

Checked the second todo item at (385, 330) on internal:testid=[data-testid="todo-item"s] >> nth=1 >> internal:role=checkbox
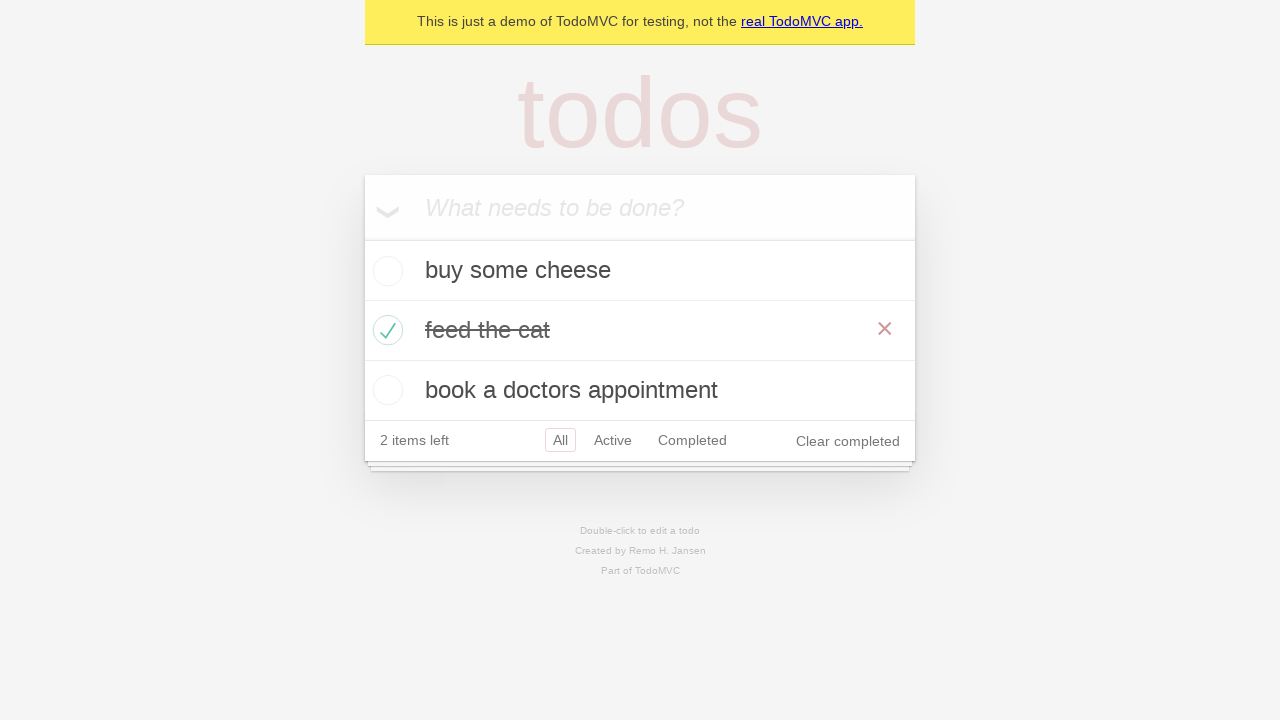

Clicked 'All' filter link at (560, 440) on internal:role=link[name="All"i]
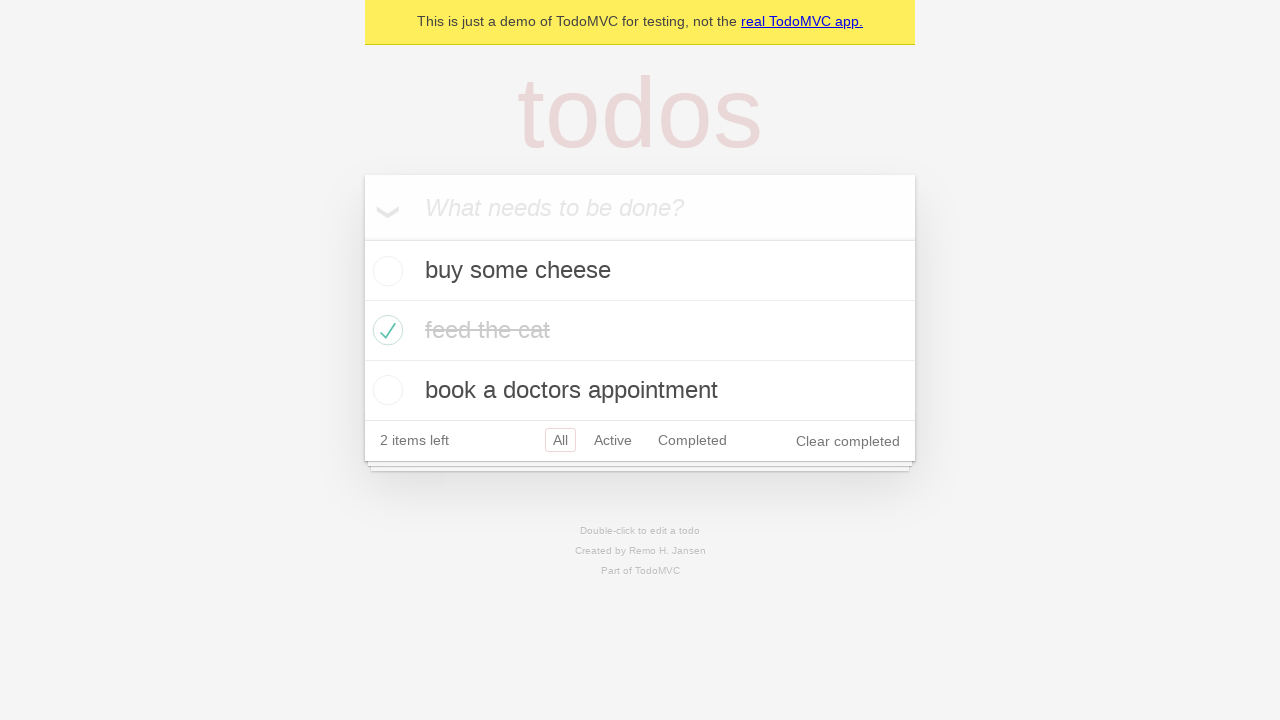

Clicked 'Active' filter link at (613, 440) on internal:role=link[name="Active"i]
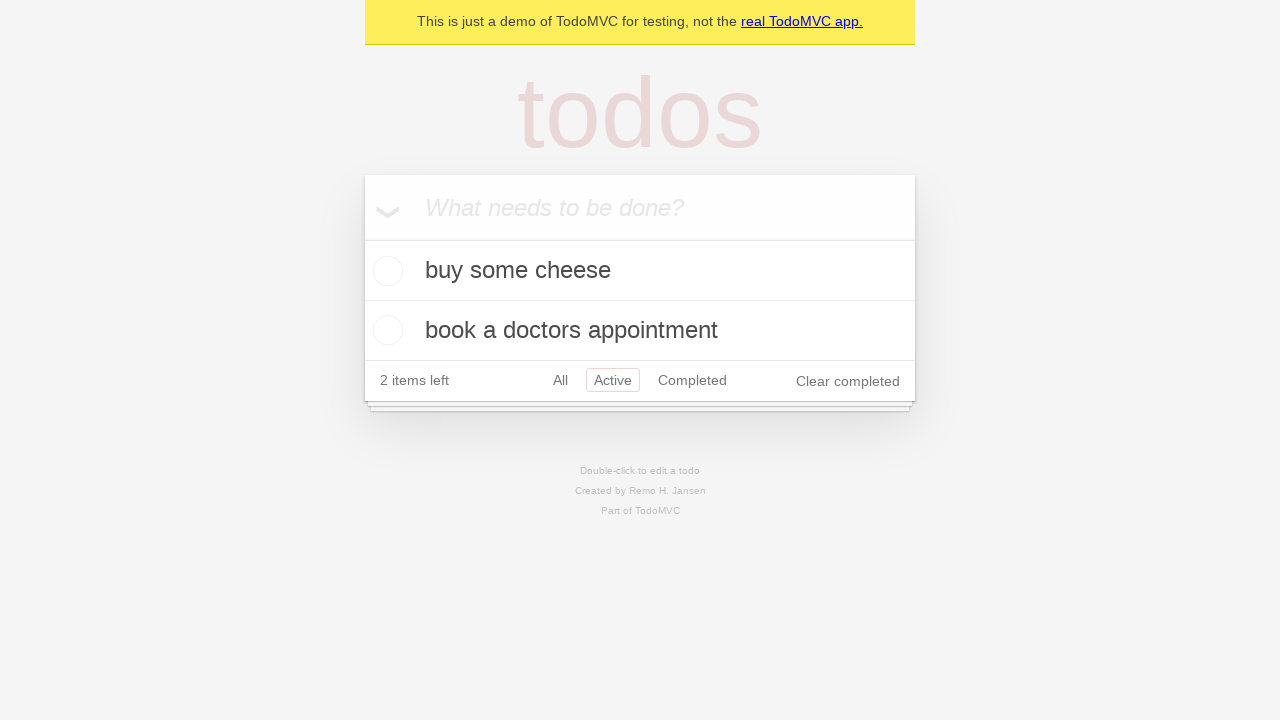

Clicked 'Completed' filter link at (692, 380) on internal:role=link[name="Completed"i]
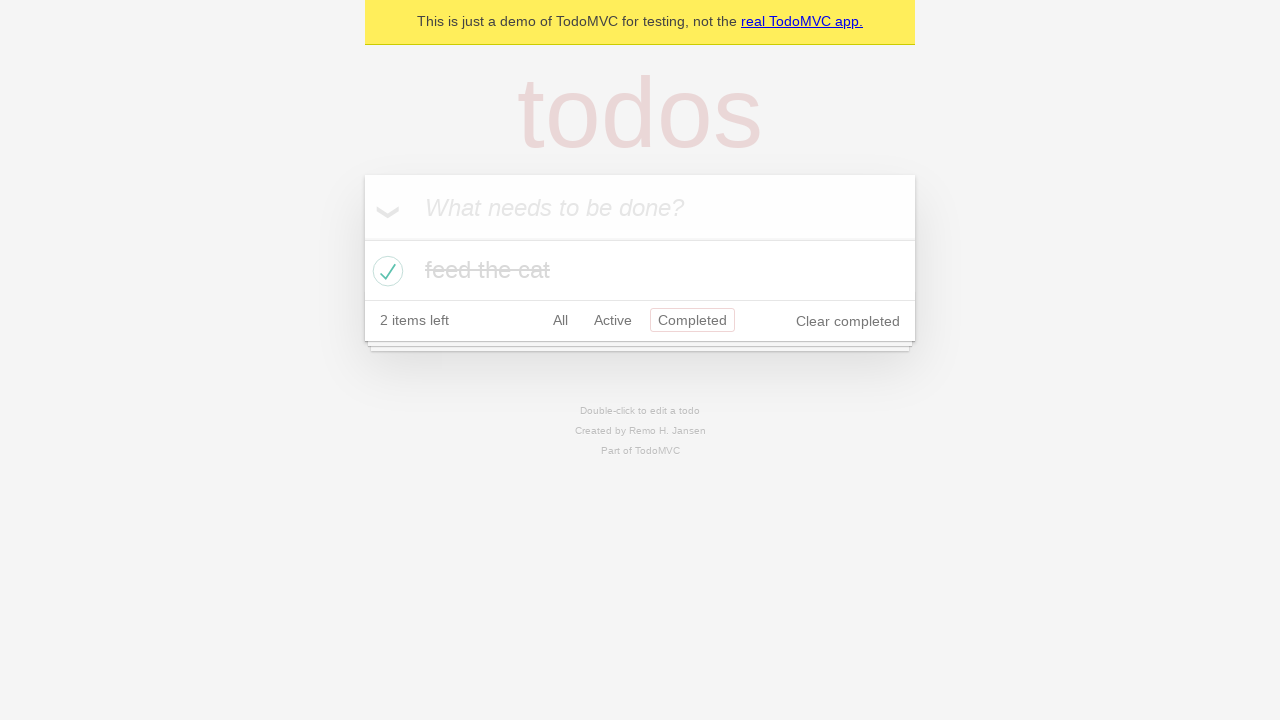

Used back button to navigate from Completed filter
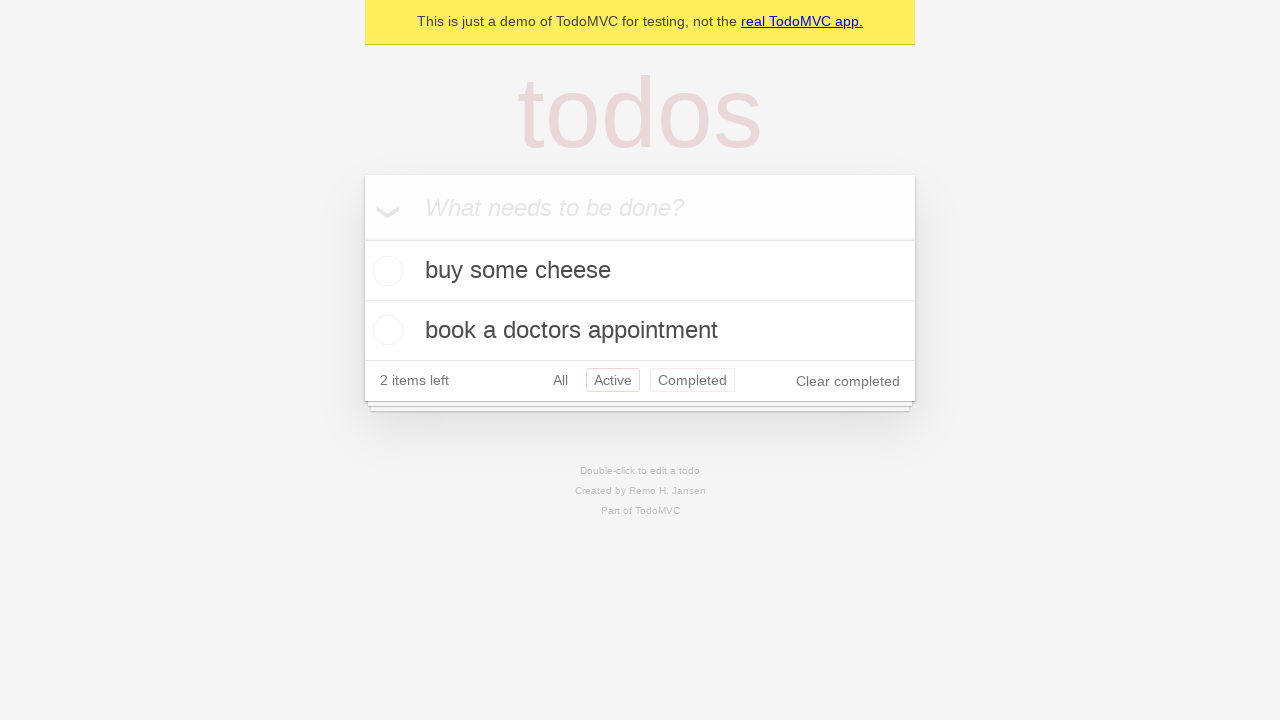

Used back button to navigate from Active filter
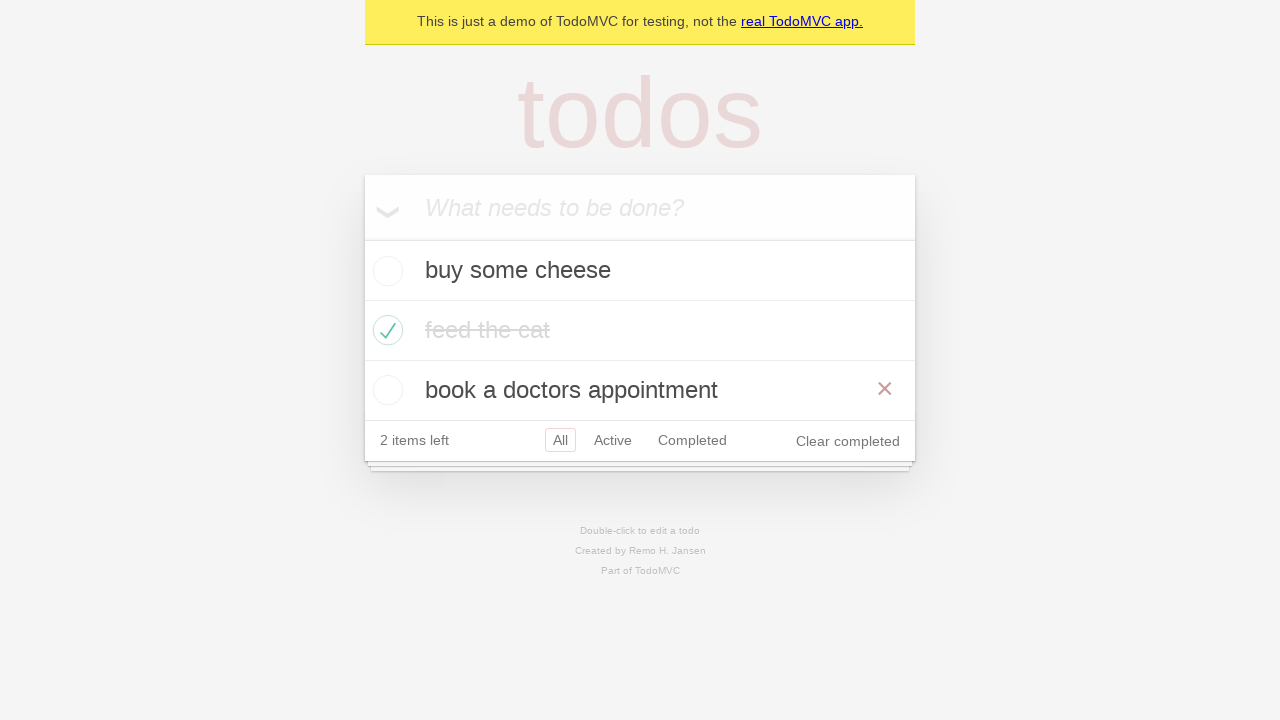

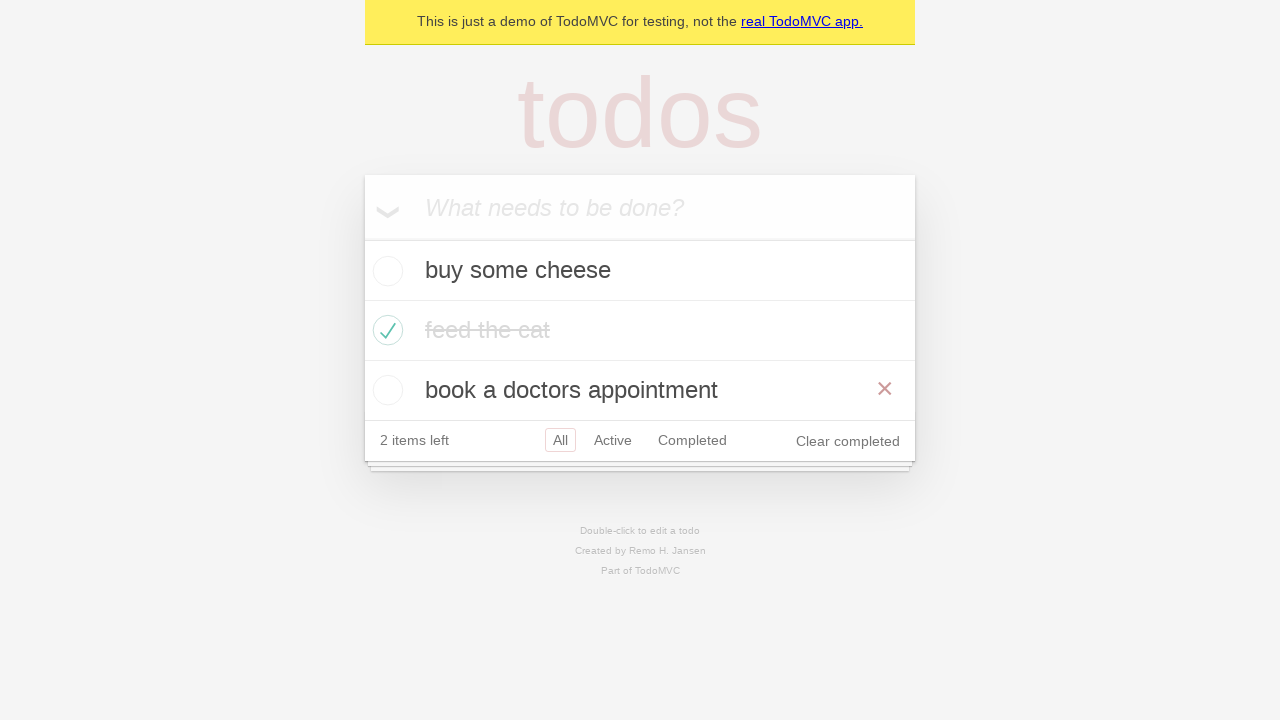